Tests date selection dropdowns by selecting December 1st, 1933 using different selection methods (visible text, value, index) and verifying the selections

Starting URL: https://practice.cydeo.com/dropdown

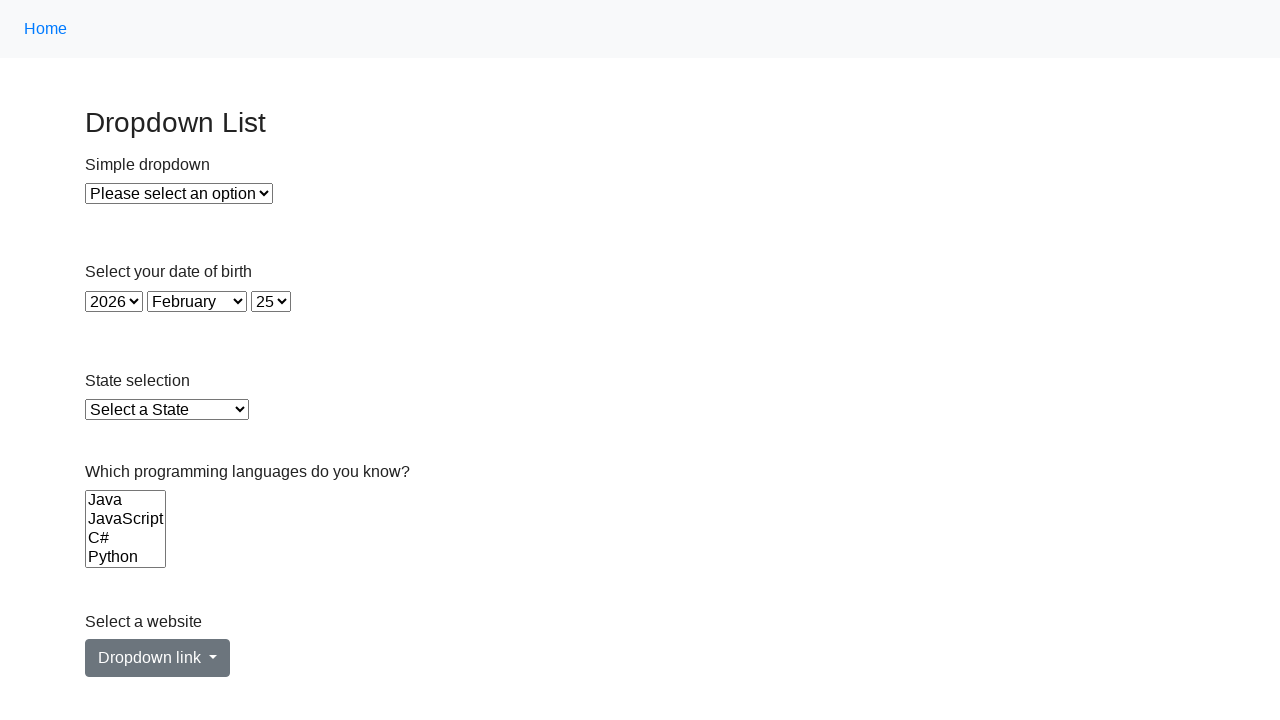

Selected year 1933 from year dropdown using visible text on #year
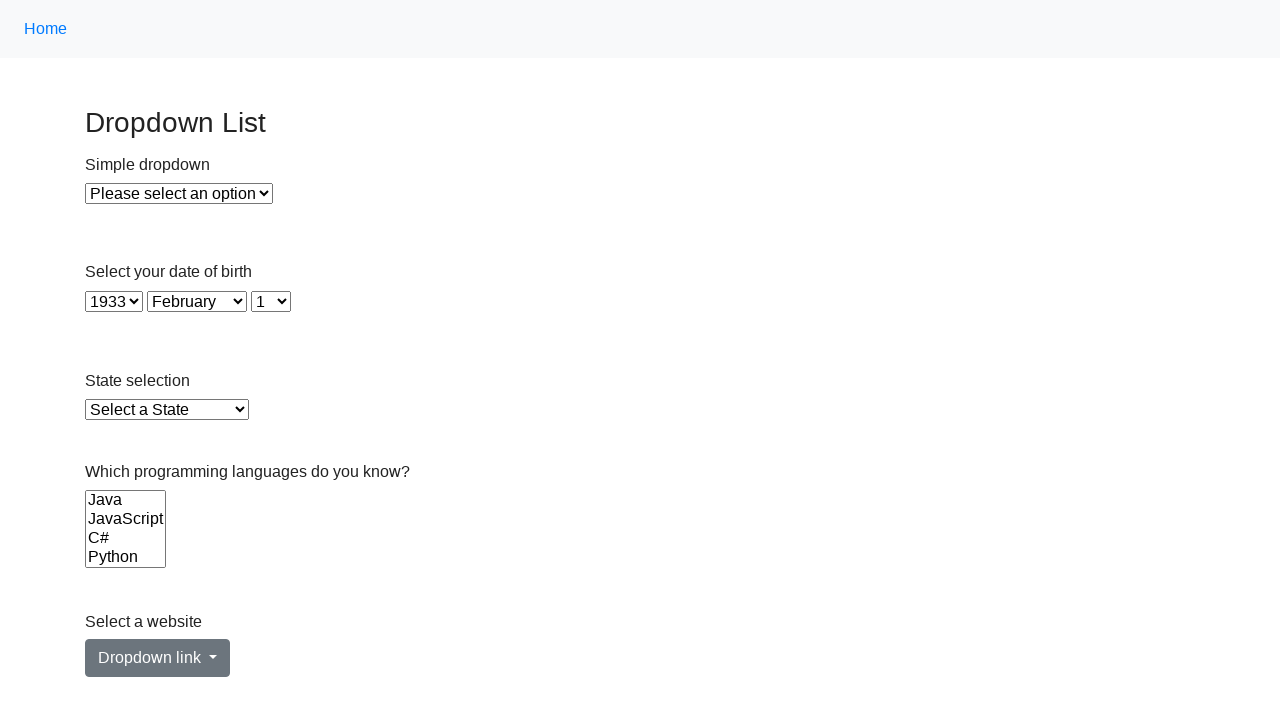

Selected month December (value 11) from month dropdown on #month
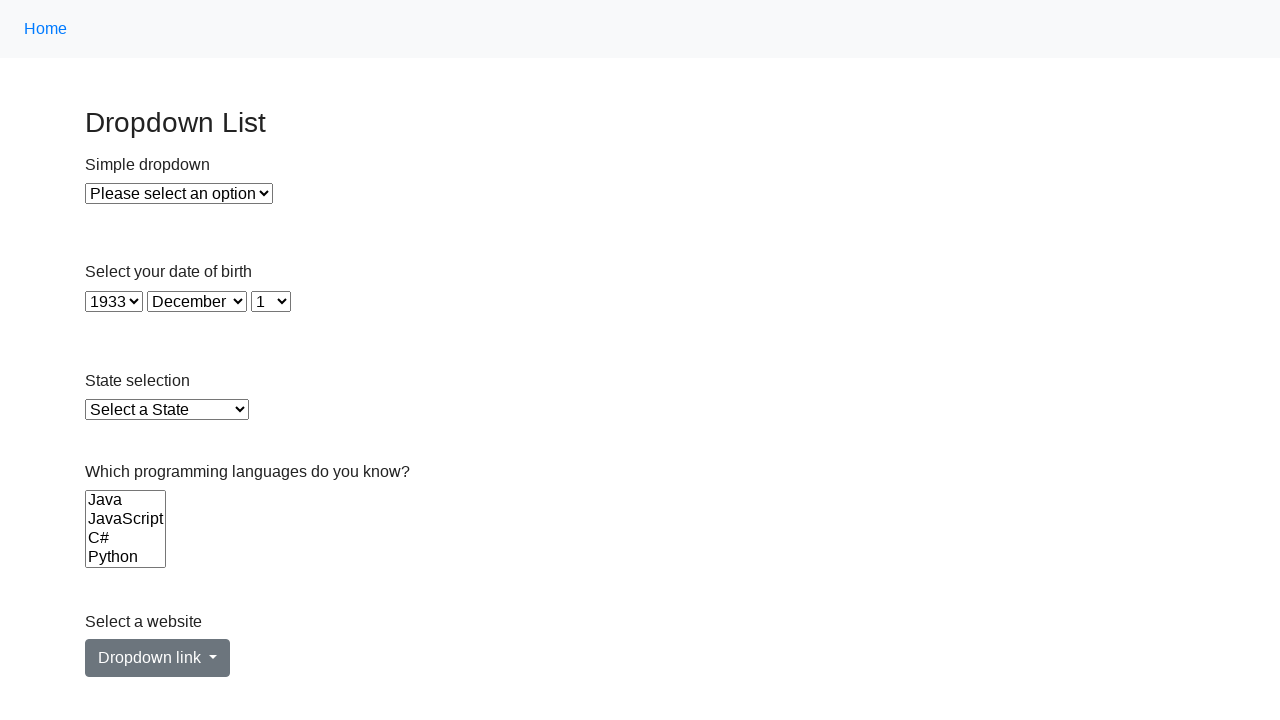

Selected day 1st from day dropdown using index 0 on #day
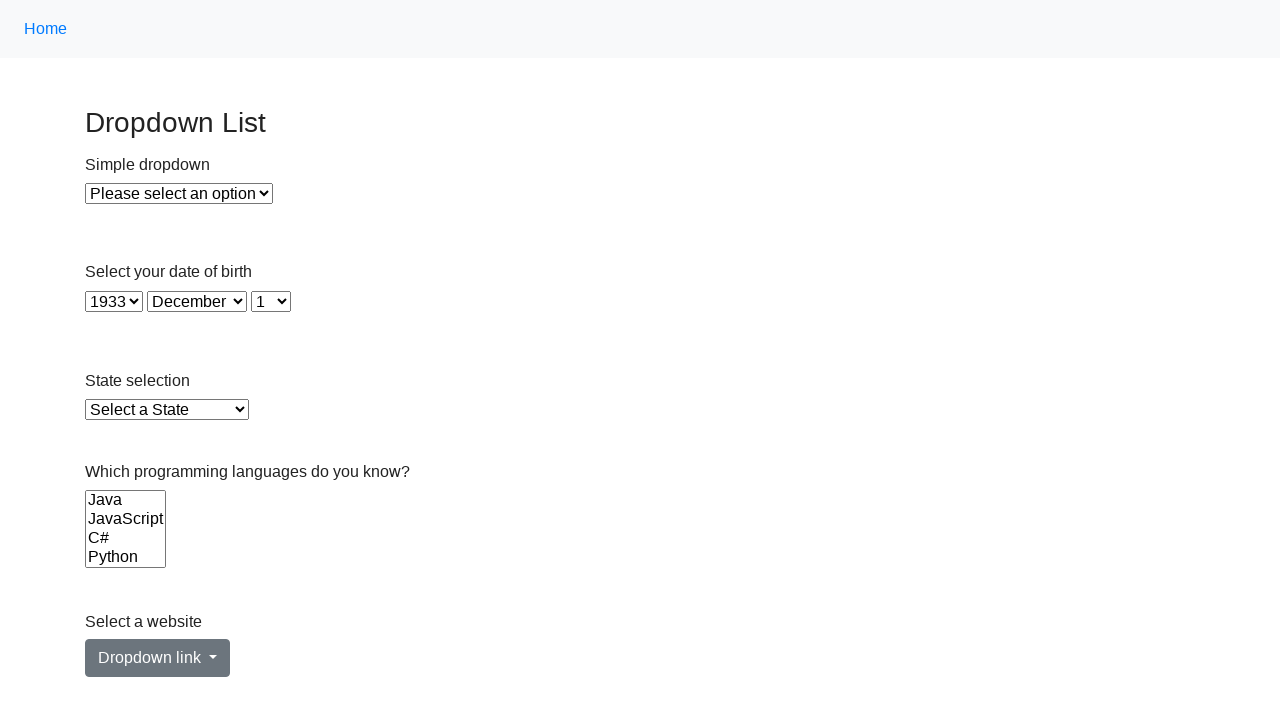

Verified year dropdown value is 1933
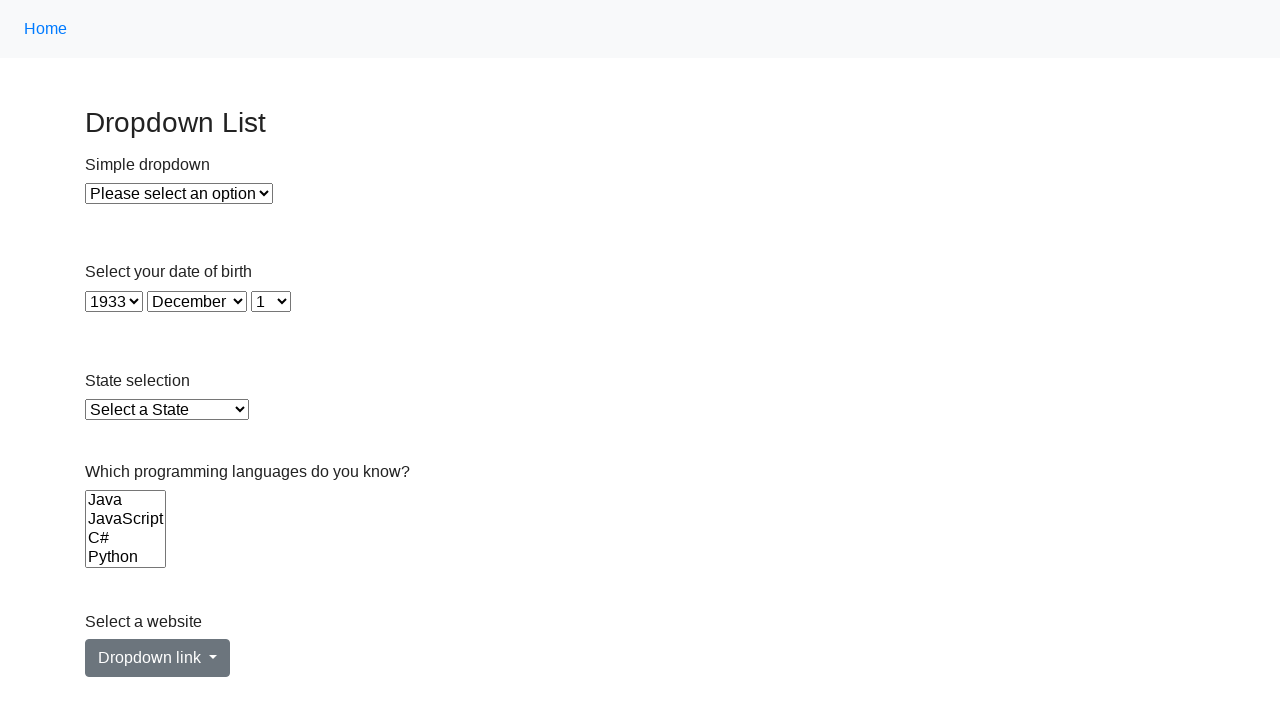

Verified month dropdown shows December as selected
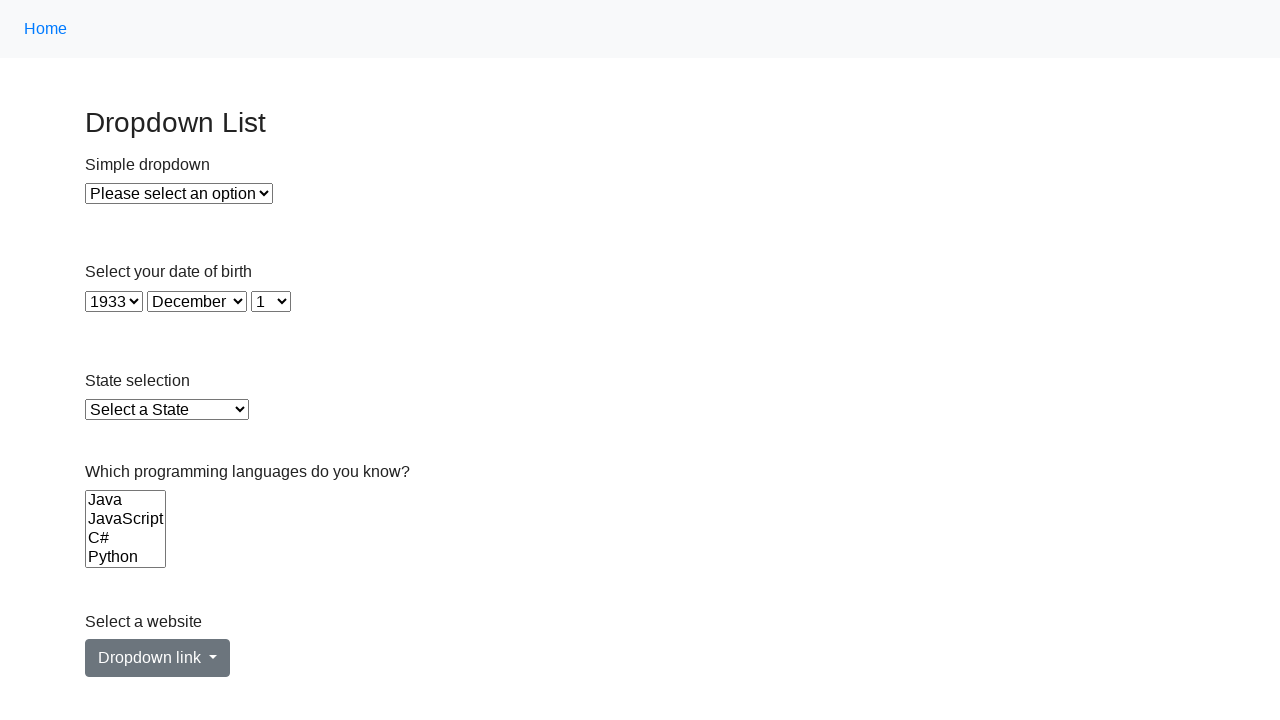

Verified day dropdown shows 1 as selected
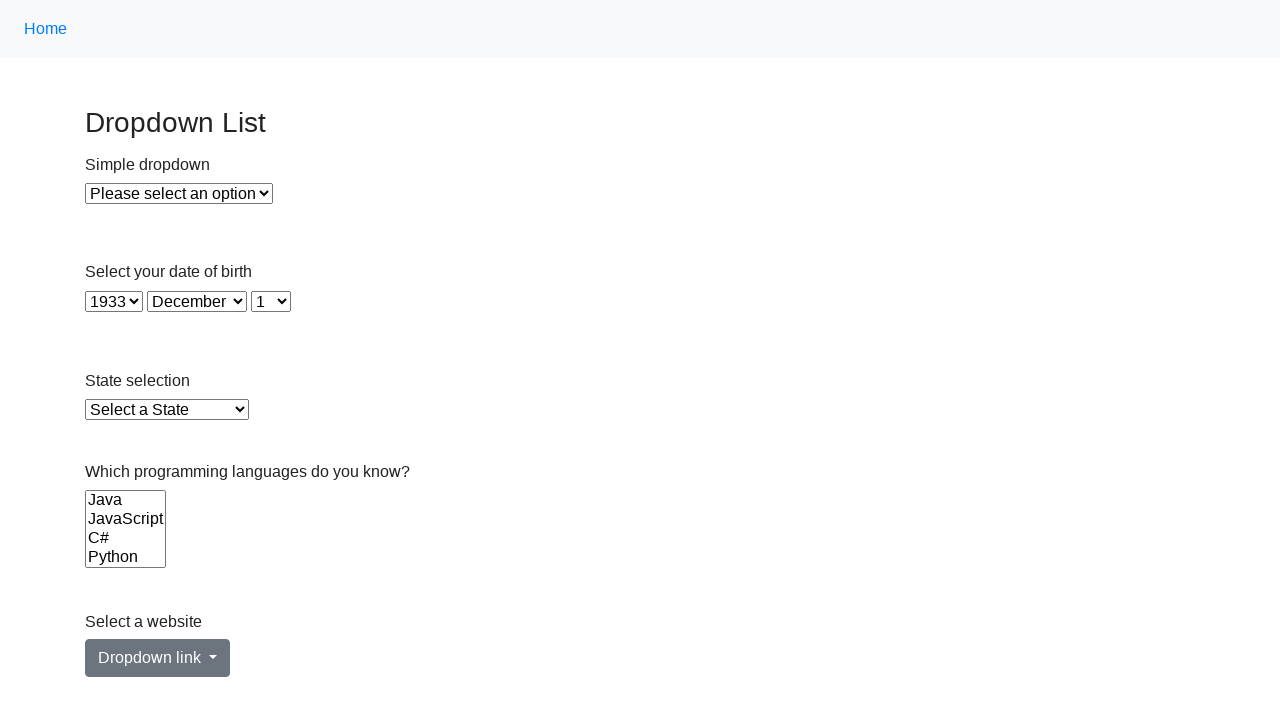

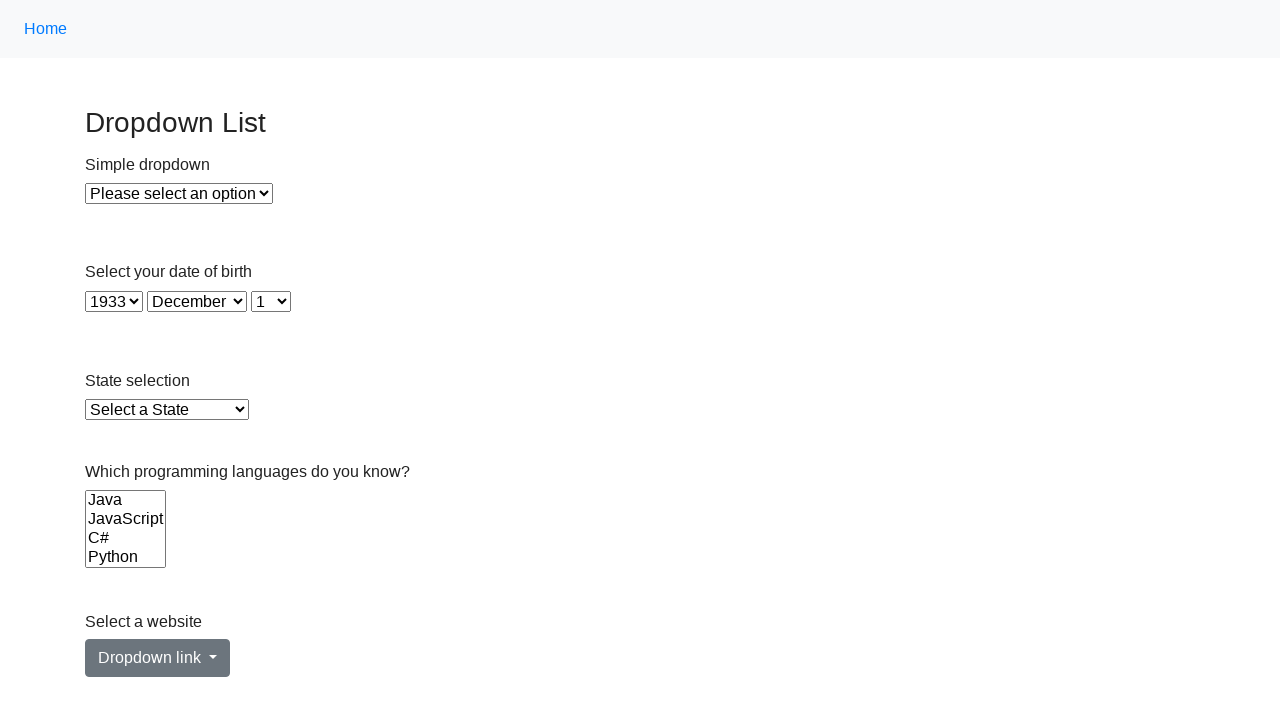